Navigates to a sample testing website and verifies that links on the page are accessible by clicking through them

Starting URL: https://artoftesting.com/sampleSiteForSelenium

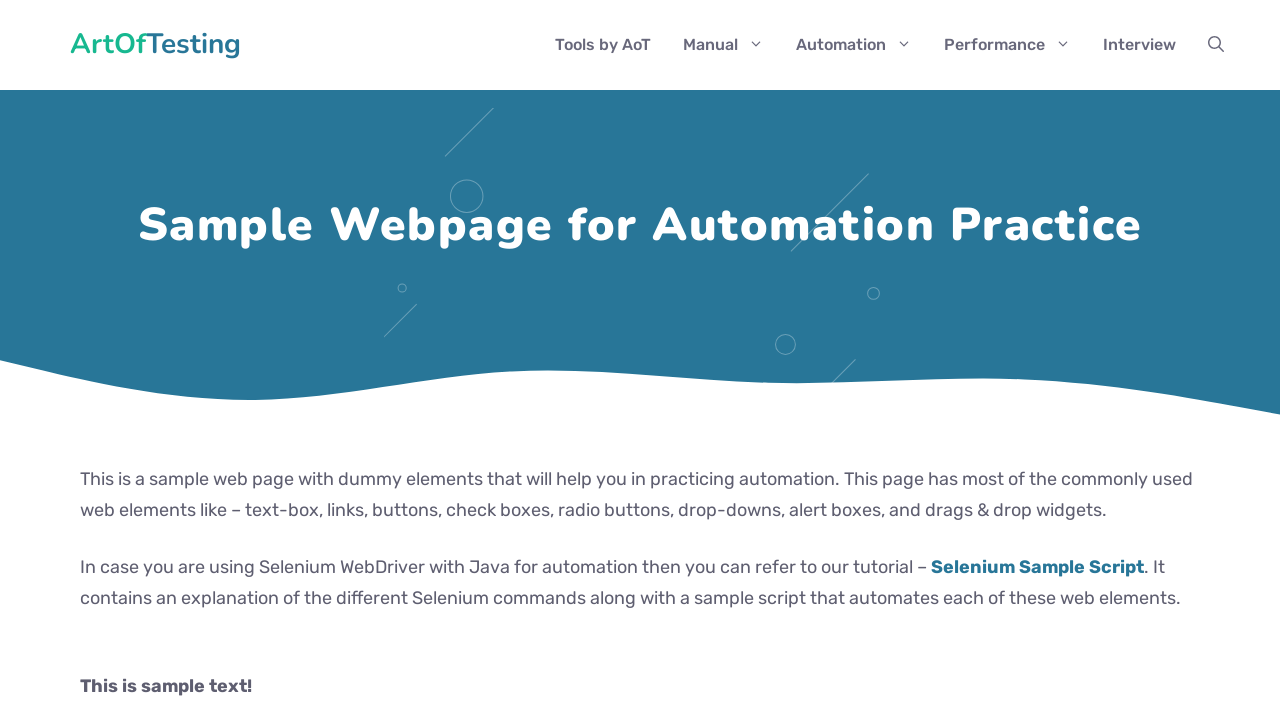

Navigated to sample testing website
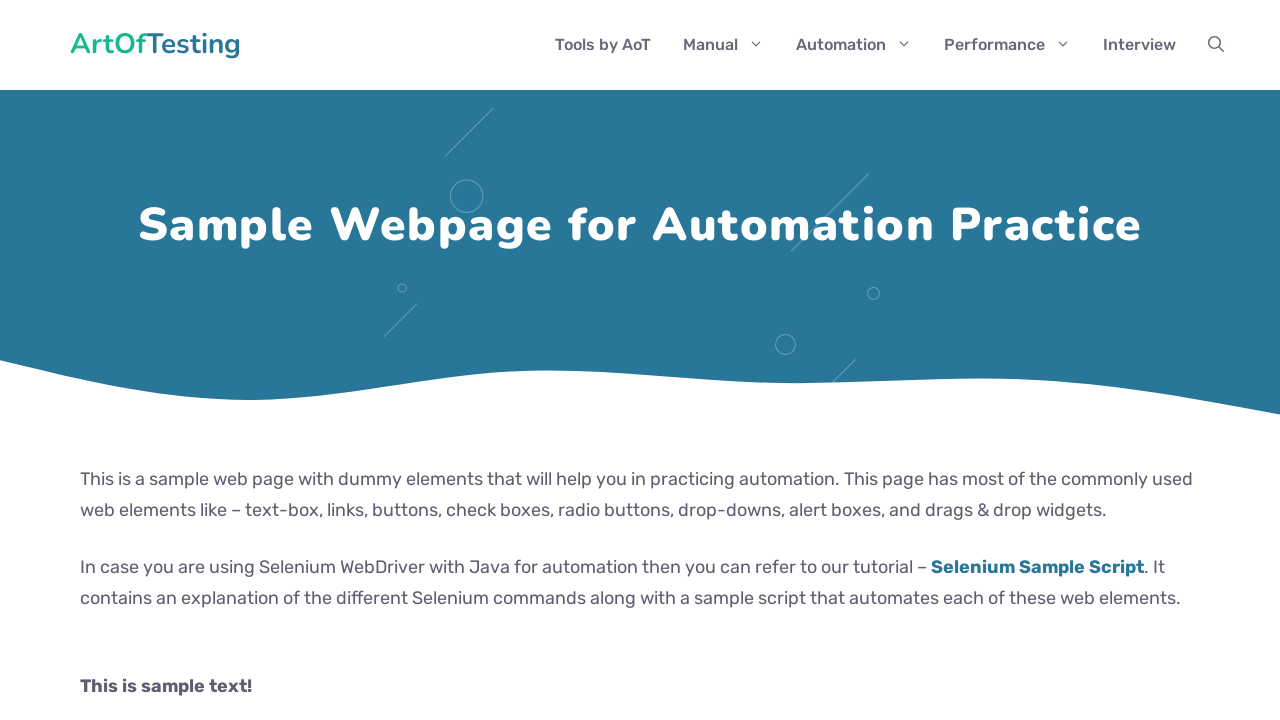

Retrieved all links from the page
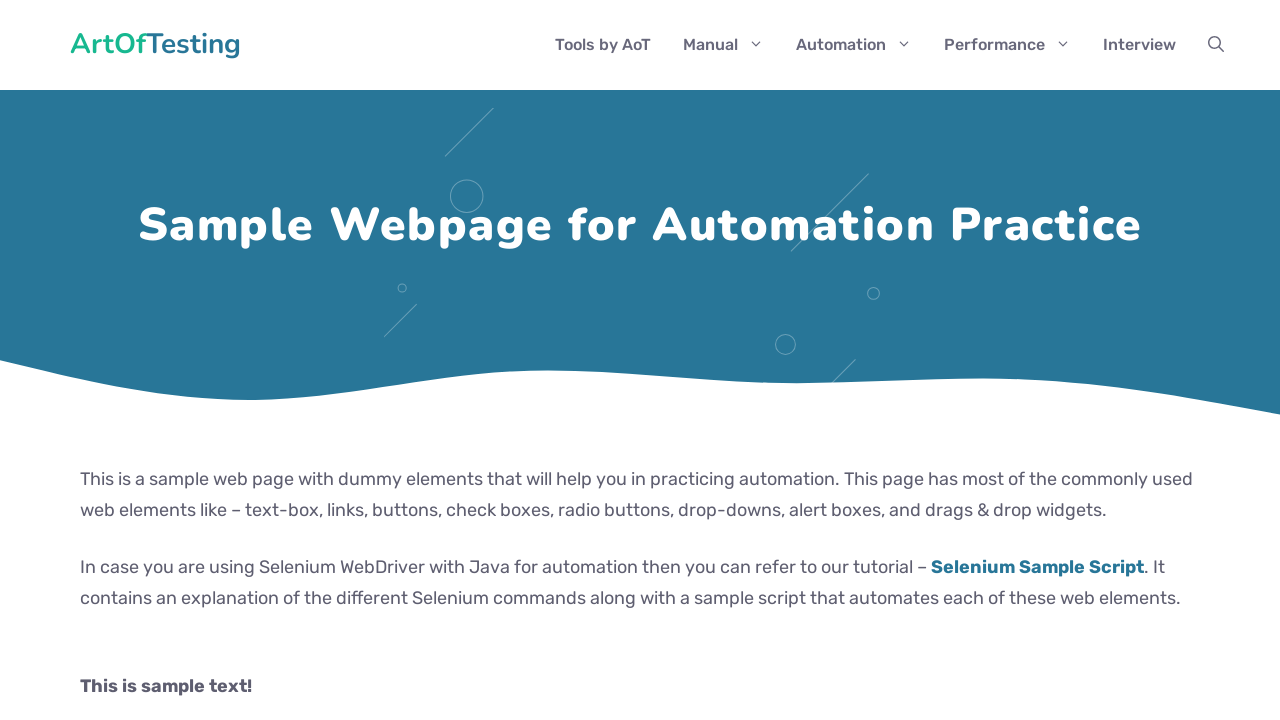

Extracted 2 valid HTTP links from the first 5 links
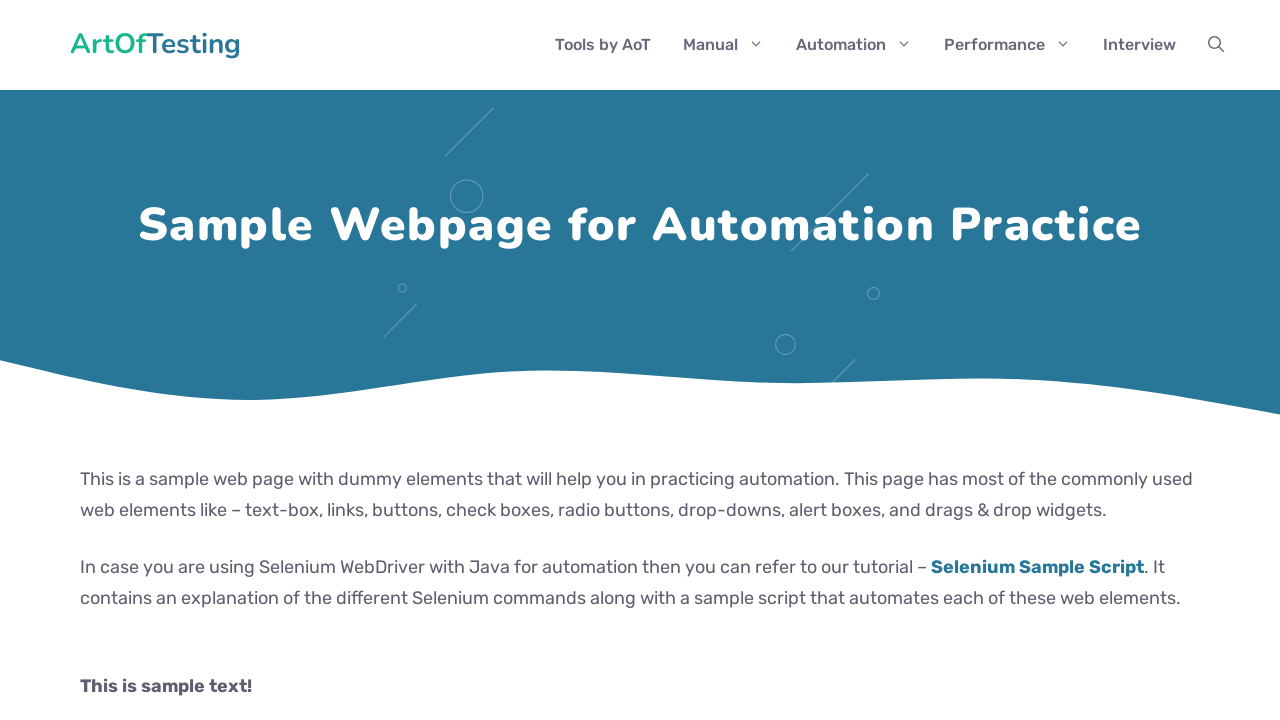

Successfully navigated to link: https://artoftesting.com/
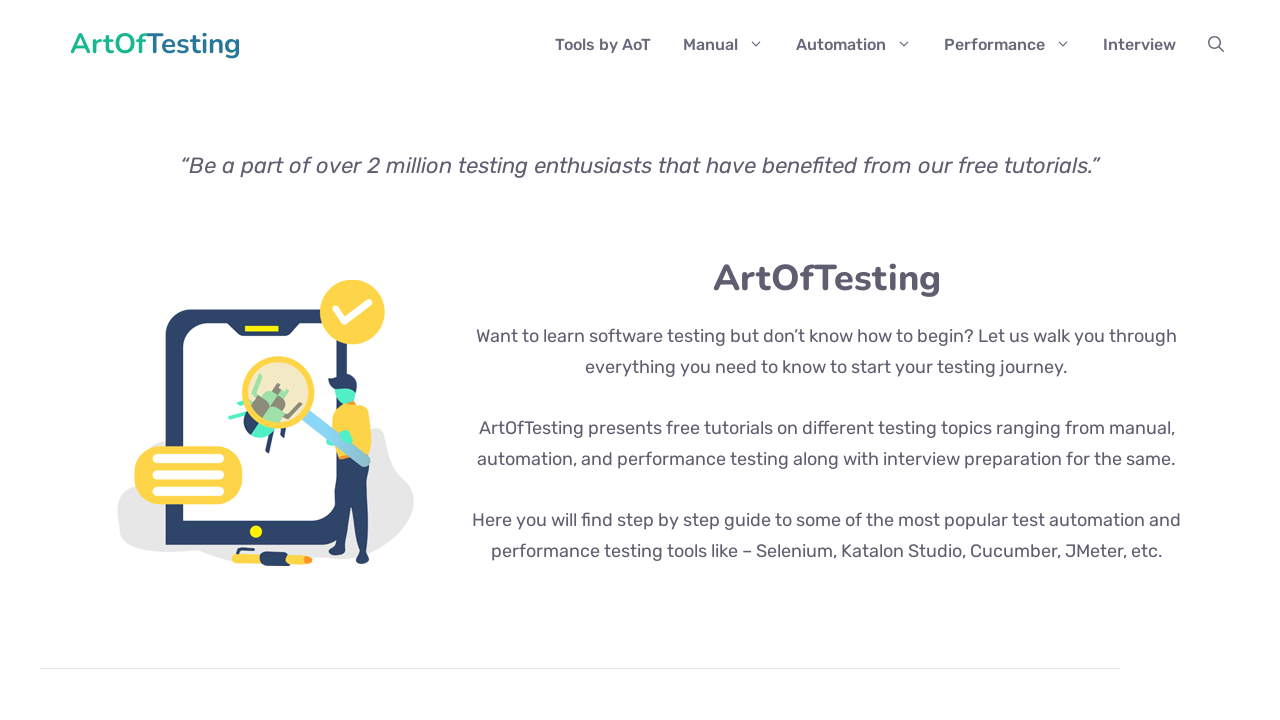

Navigated back to sample testing website
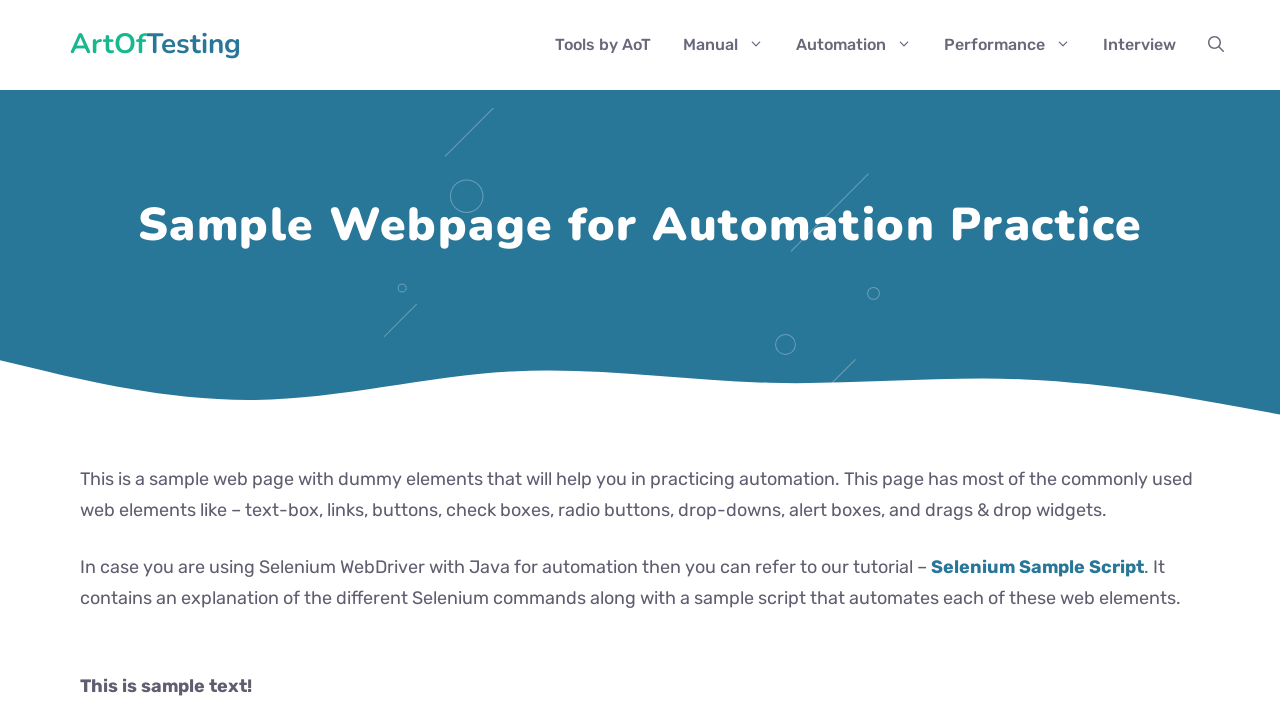

Successfully navigated to link: https://qatools.artoftesting.com/
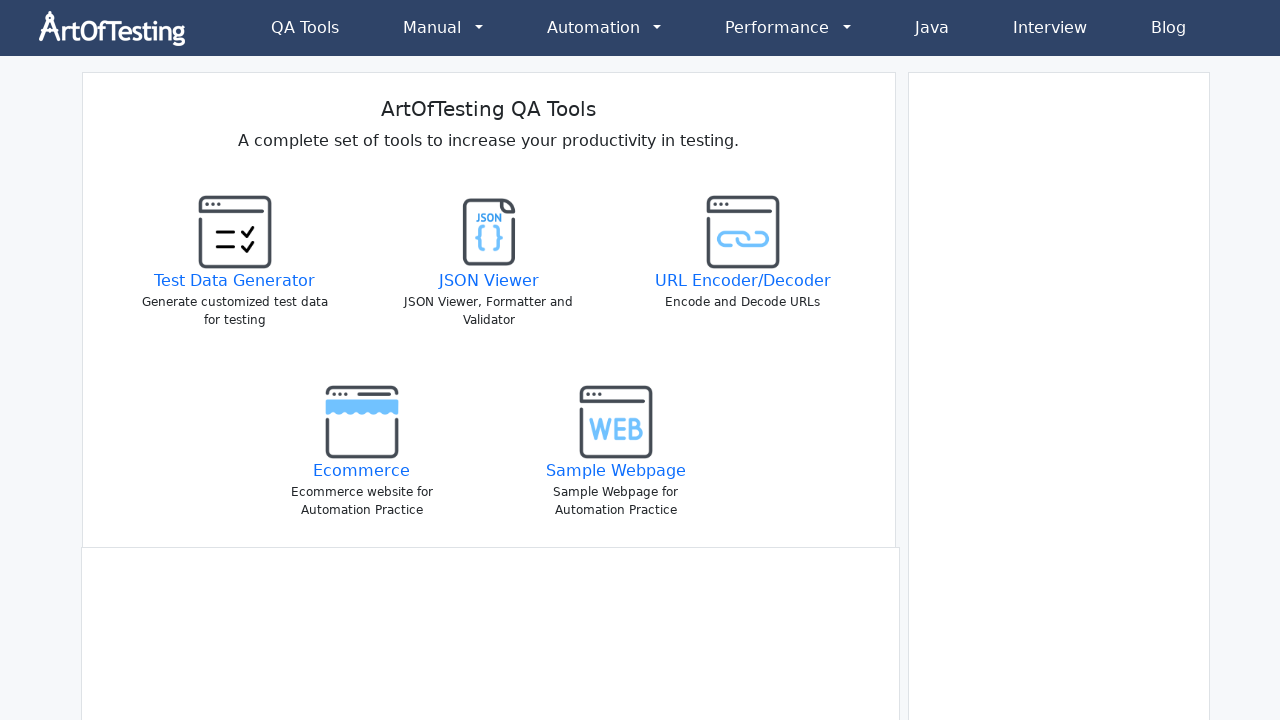

Navigated back to sample testing website
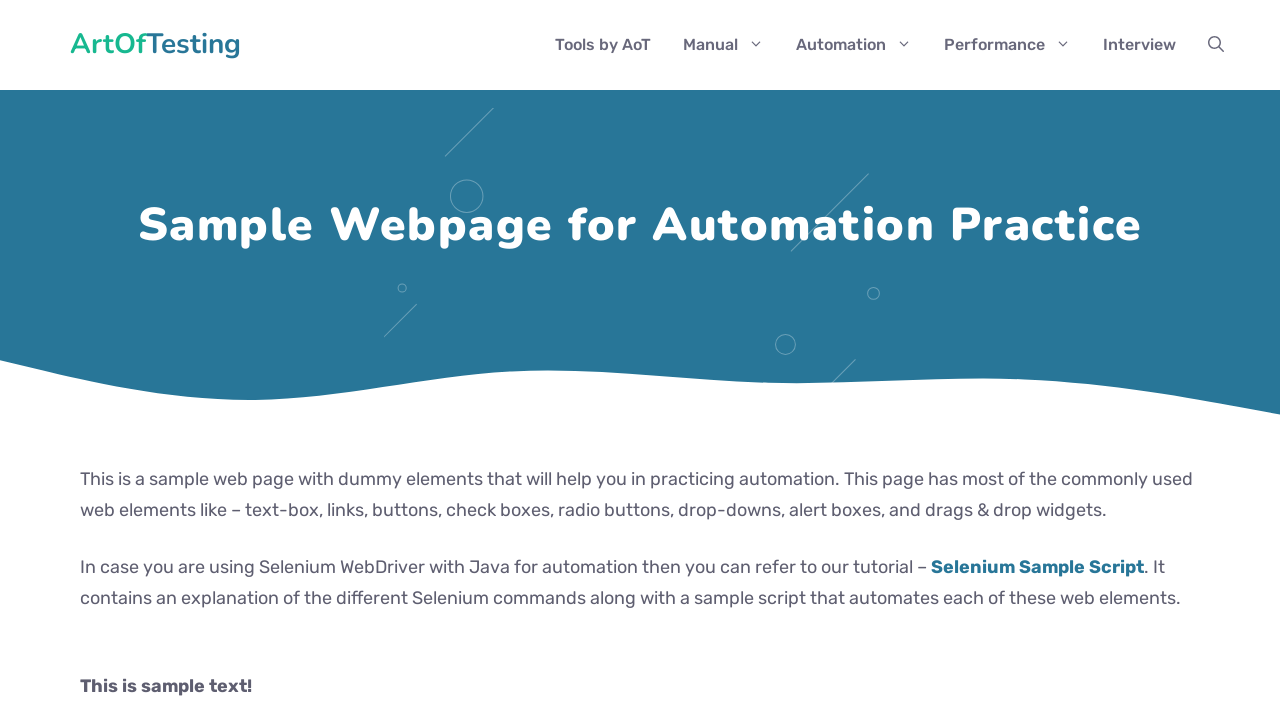

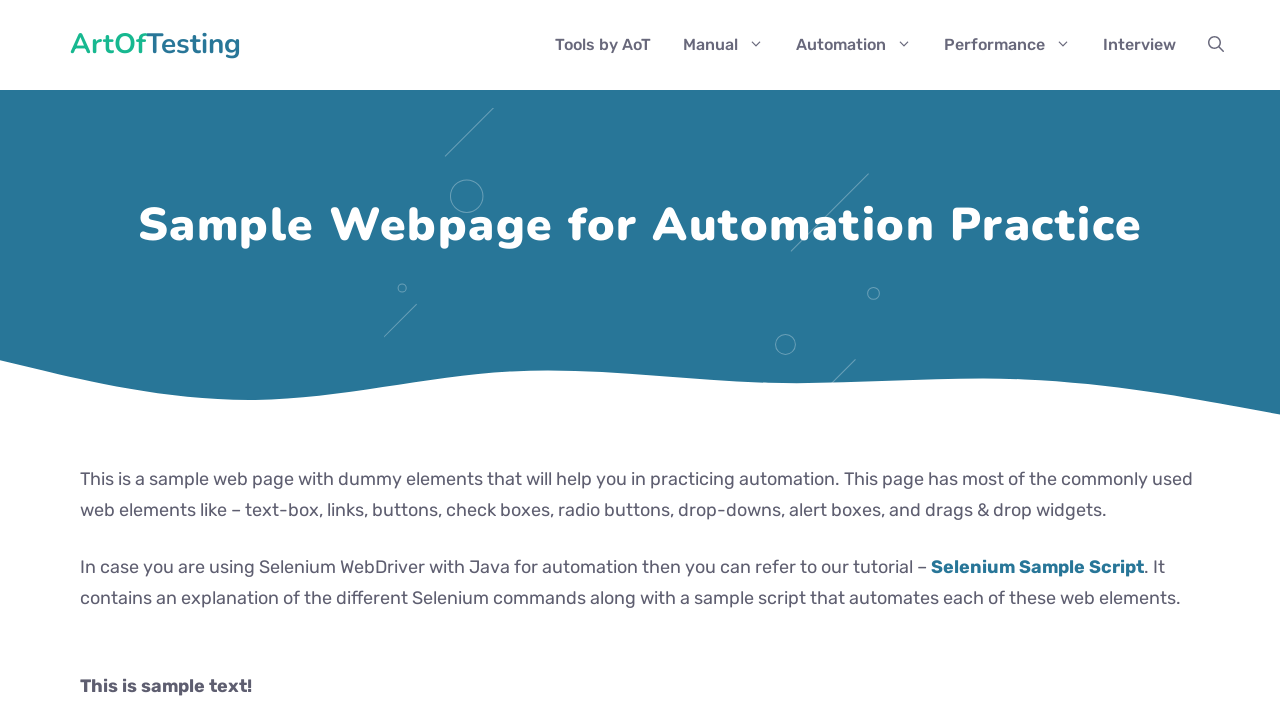